Tests a flight booking form by interacting with auto-suggest dropdowns, selecting origin/destination, choosing dates, checking boxes, and updating passenger count

Starting URL: https://rahulshettyacademy.com/dropdownsPractise/

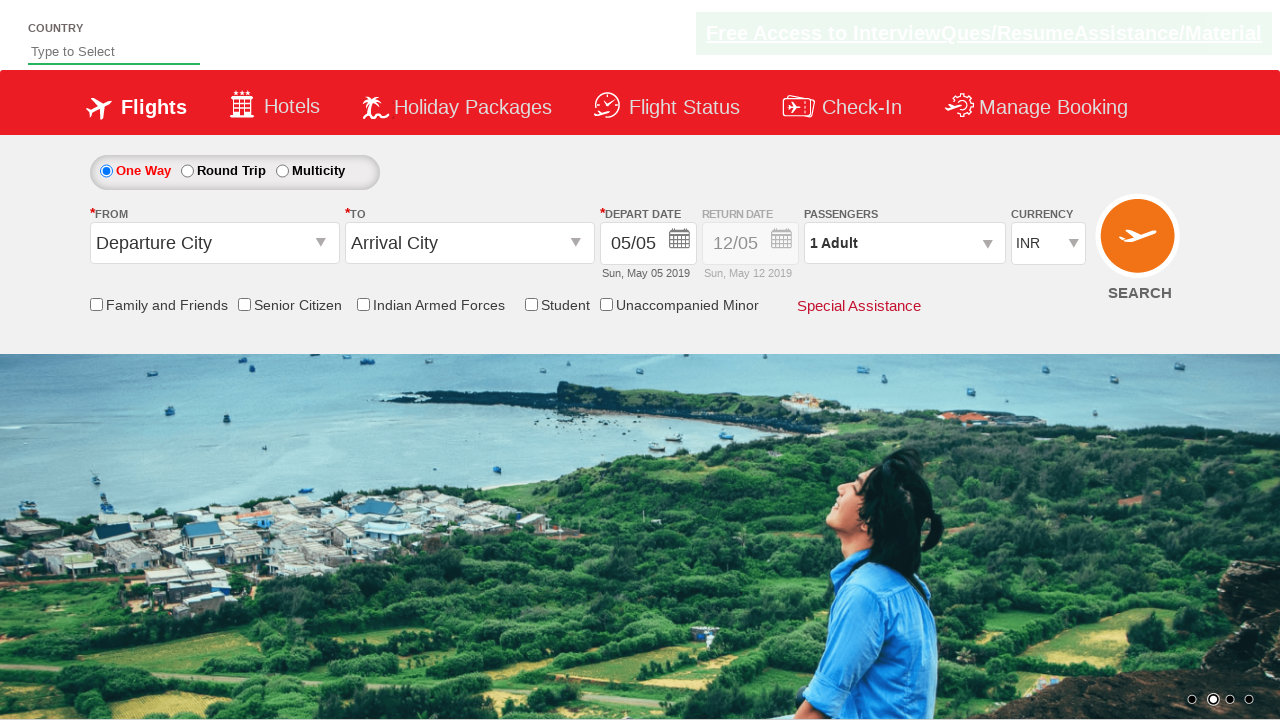

Filled autosuggest field with 'ind' on #autosuggest
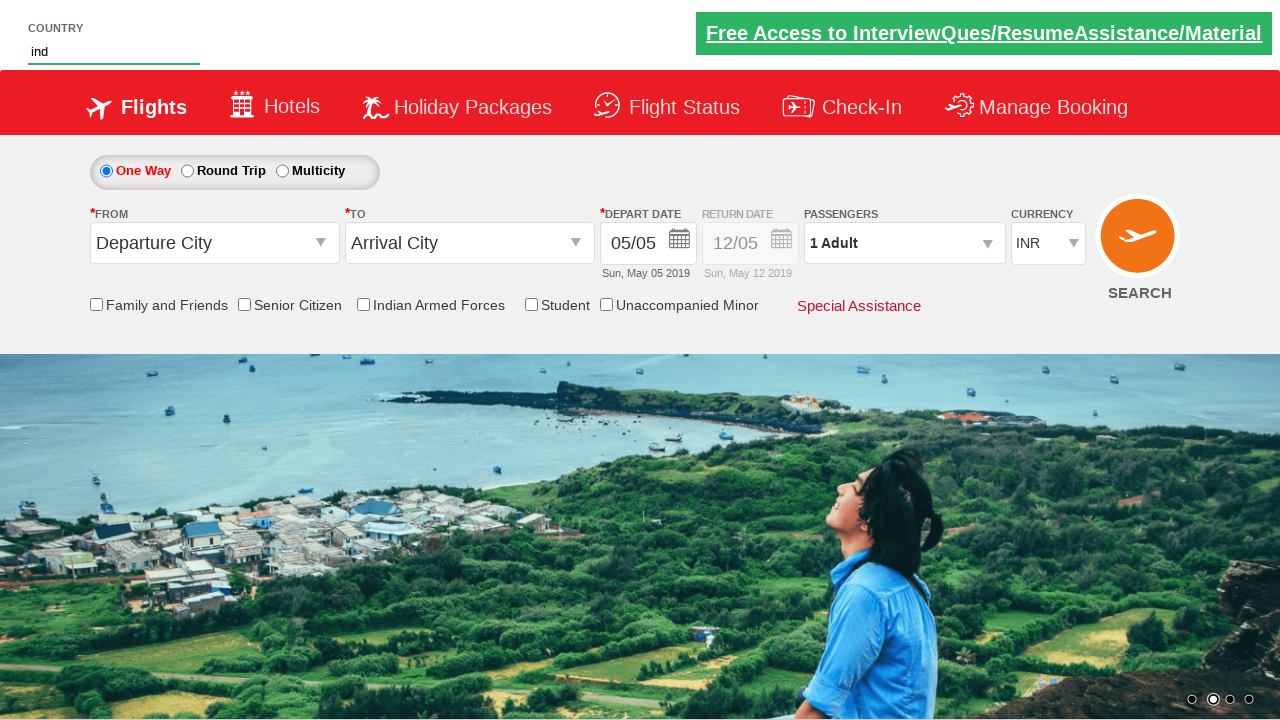

Auto-suggest dropdown options loaded
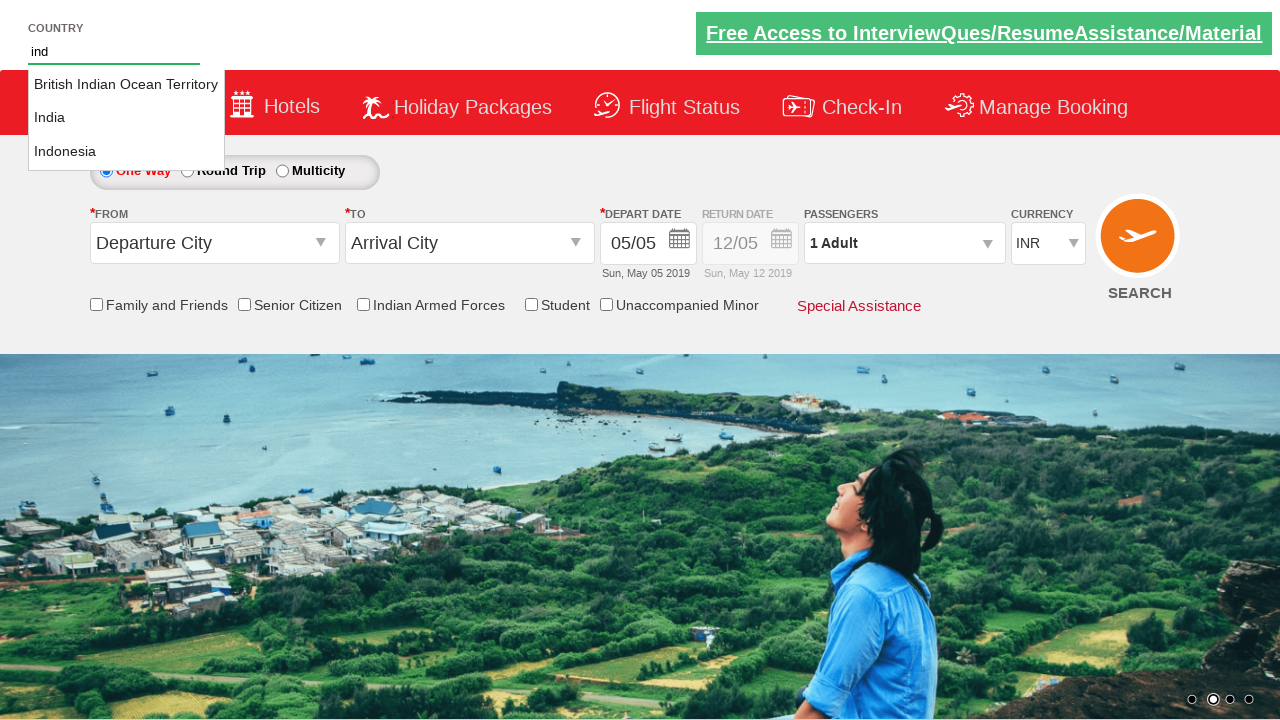

Retrieved all auto-suggest dropdown options
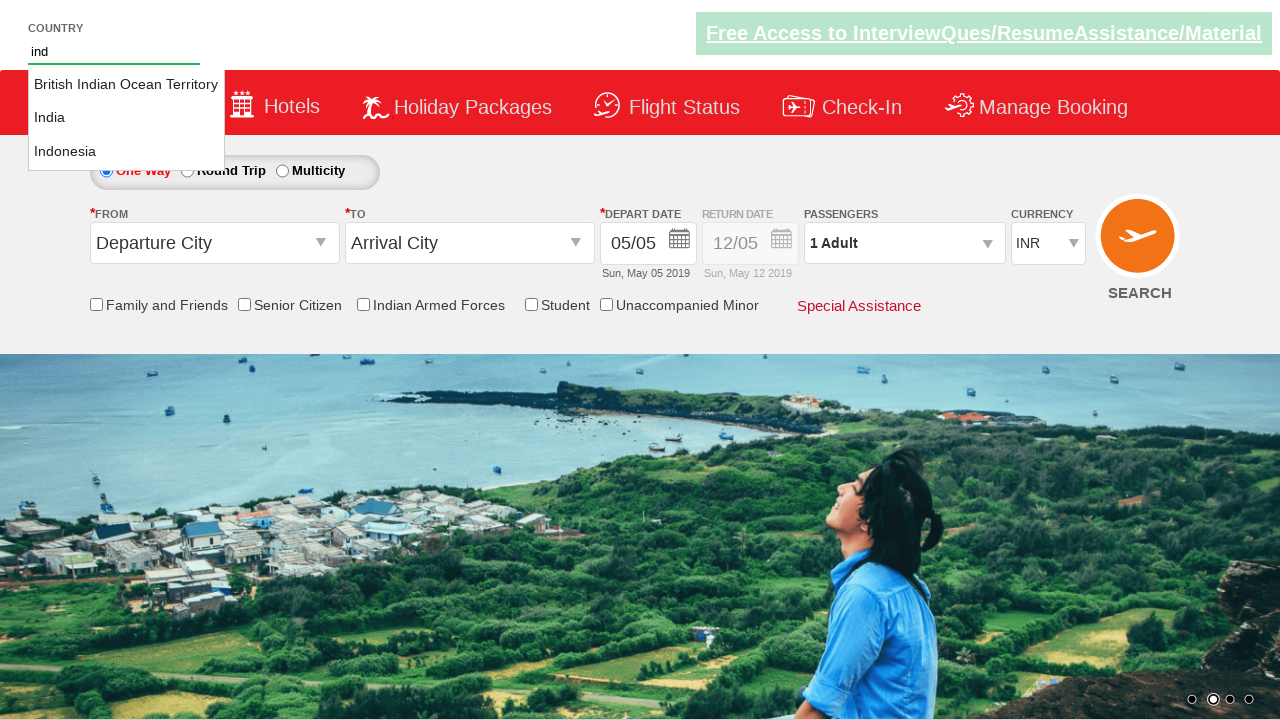

Selected 'India' from auto-suggest dropdown at (126, 118) on li[class='ui-menu-item'] a >> nth=1
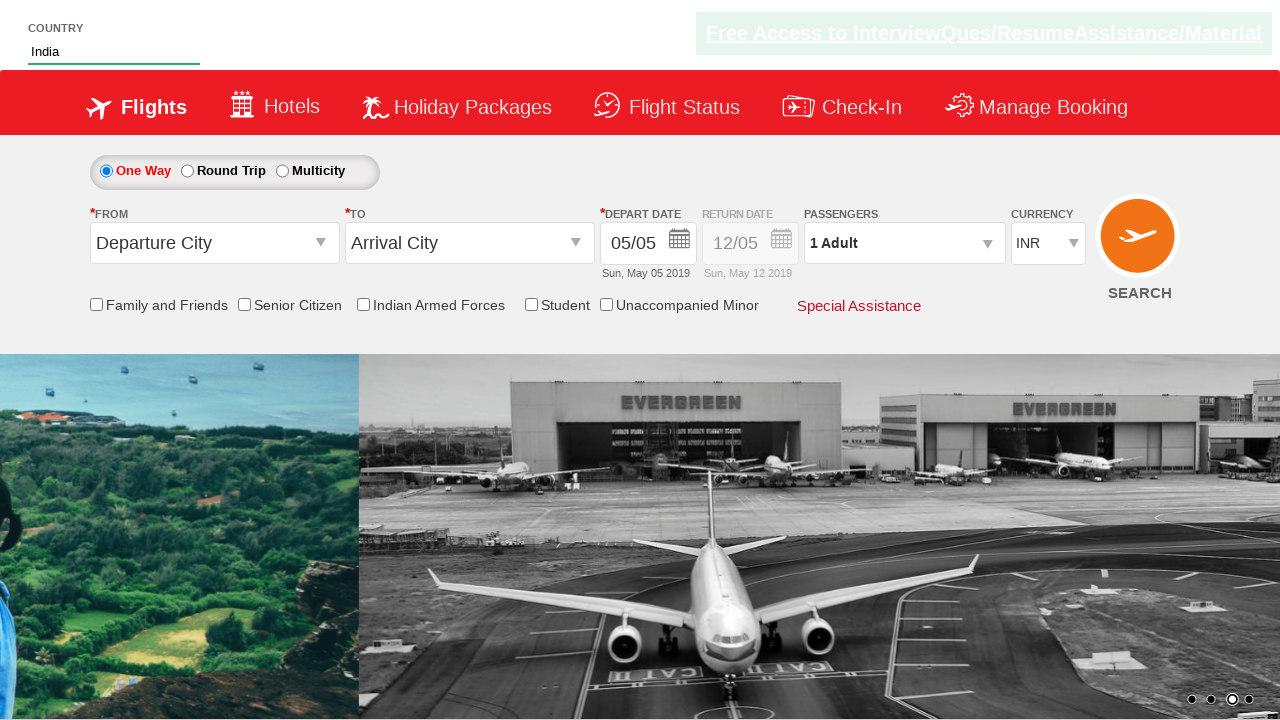

Clicked origin station dropdown at (214, 243) on #ctl00_mainContent_ddl_originStation1_CTXT
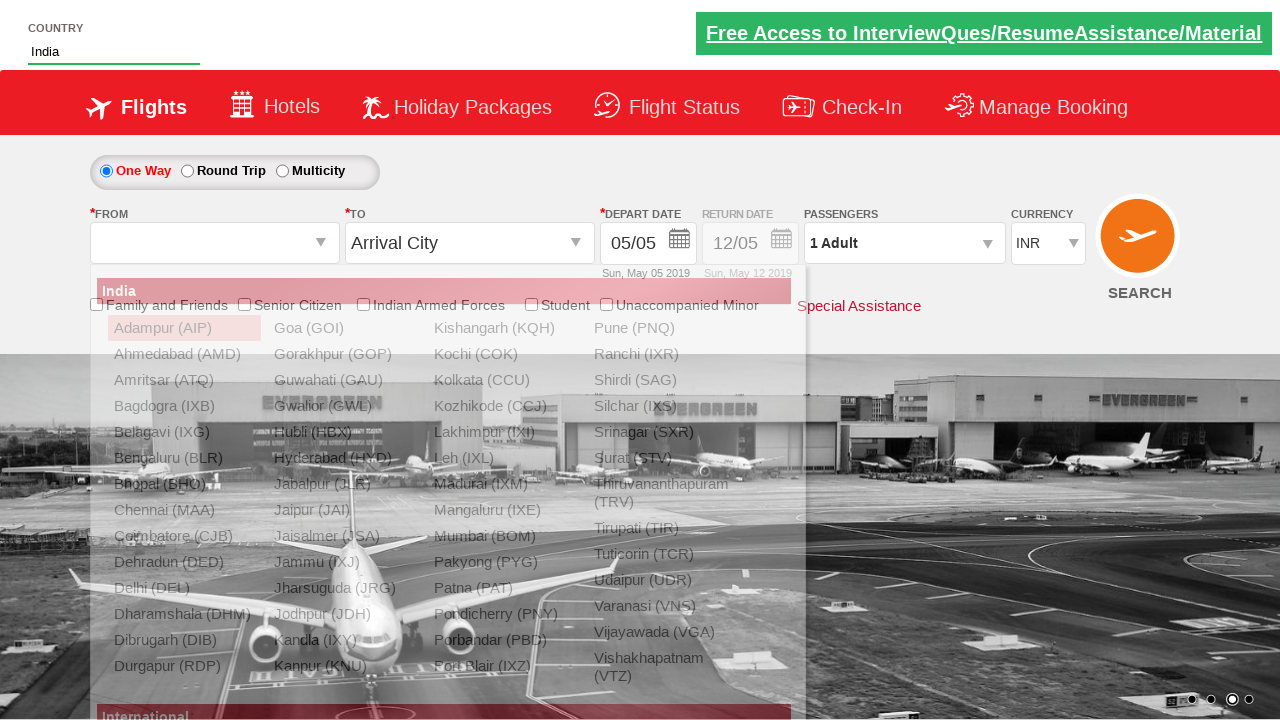

Selected origin station 'IXB' at (184, 406) on a[value='IXB']
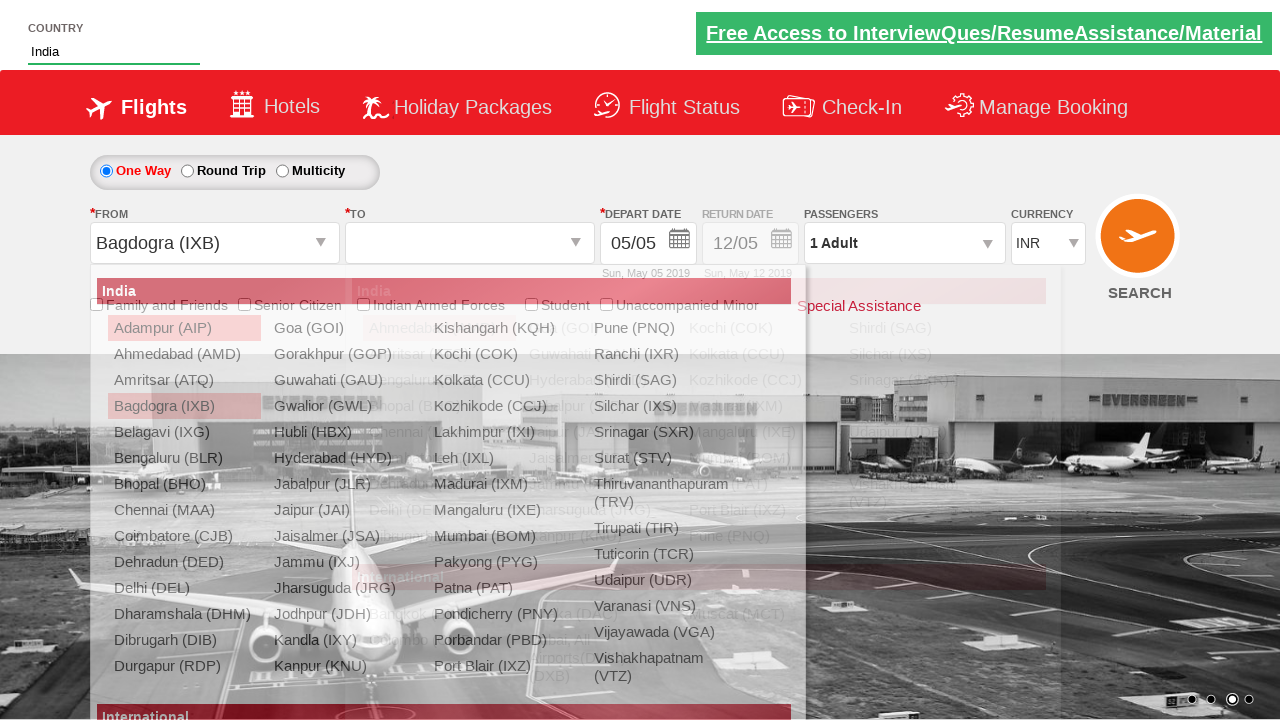

Selected destination station 'KNU' at (599, 536) on (//a[@value='KNU'])[2]
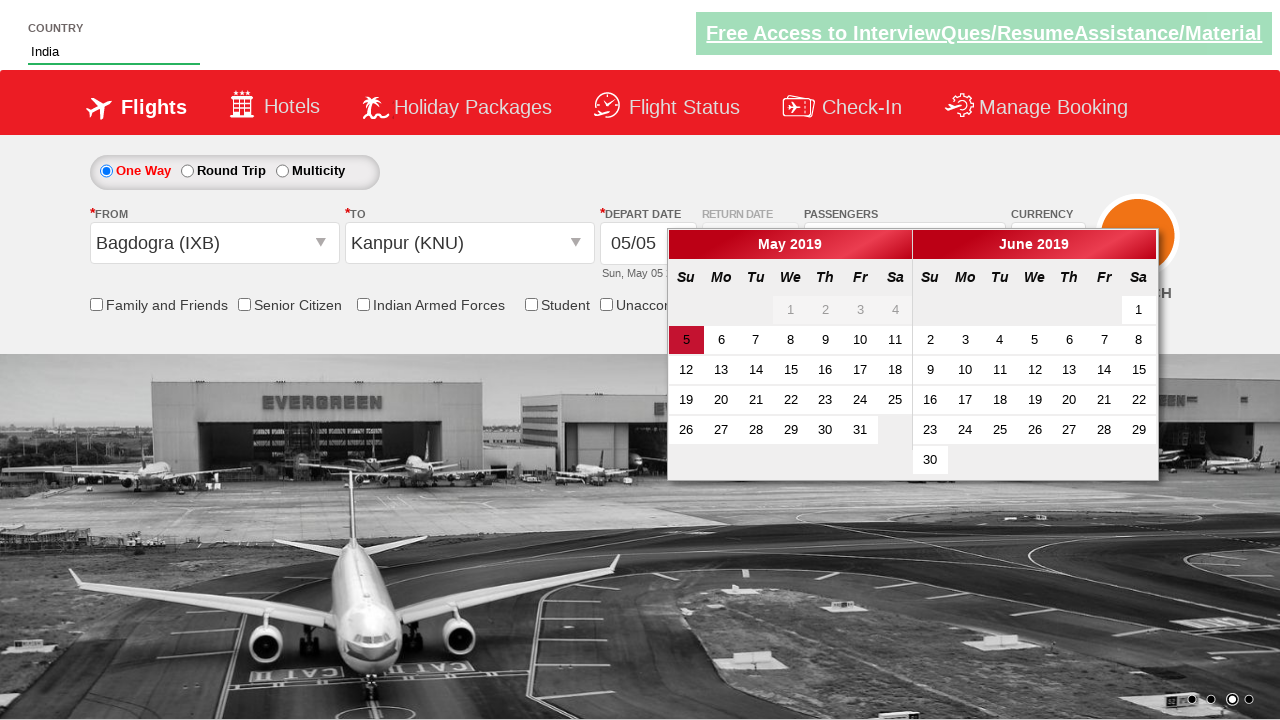

Selected departure date from calendar at (791, 340) on xpath=//*[@id='ui-datepicker-div']/div[1]/table/tbody/tr[2]/td[4]/a
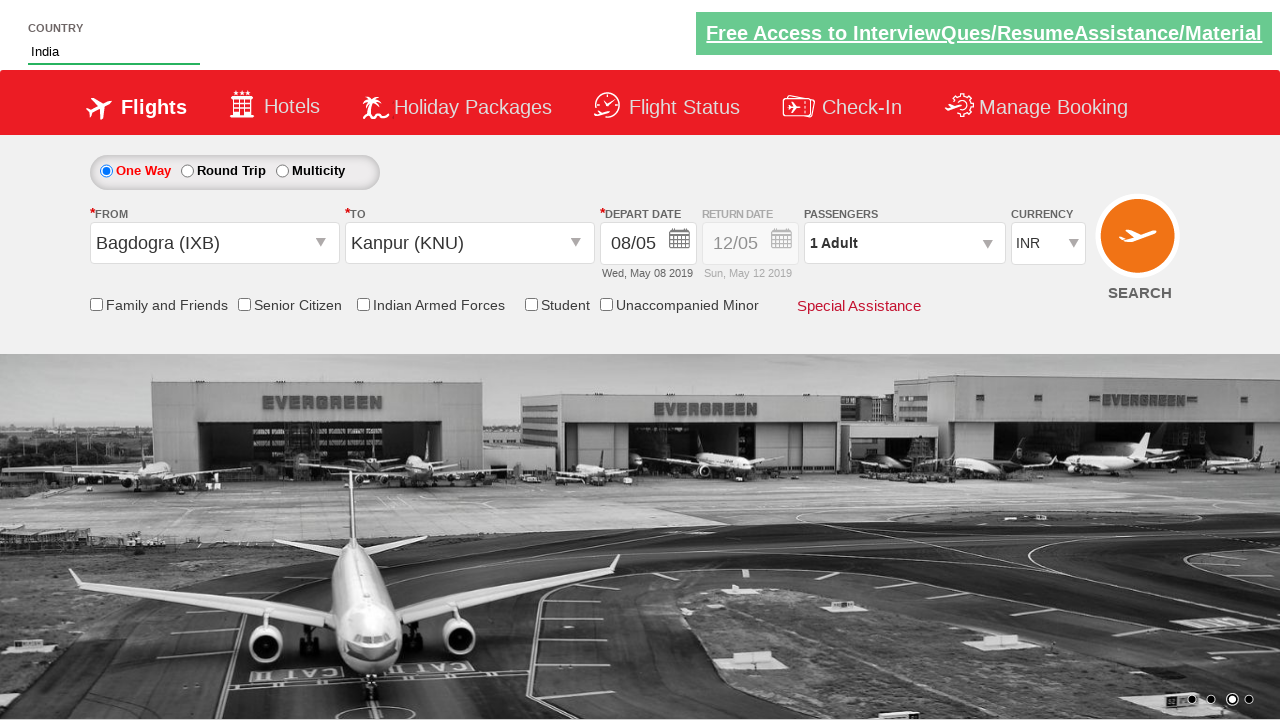

Checked Armed Forces checkbox at (363, 304) on #ctl00_mainContent_chk_IndArm
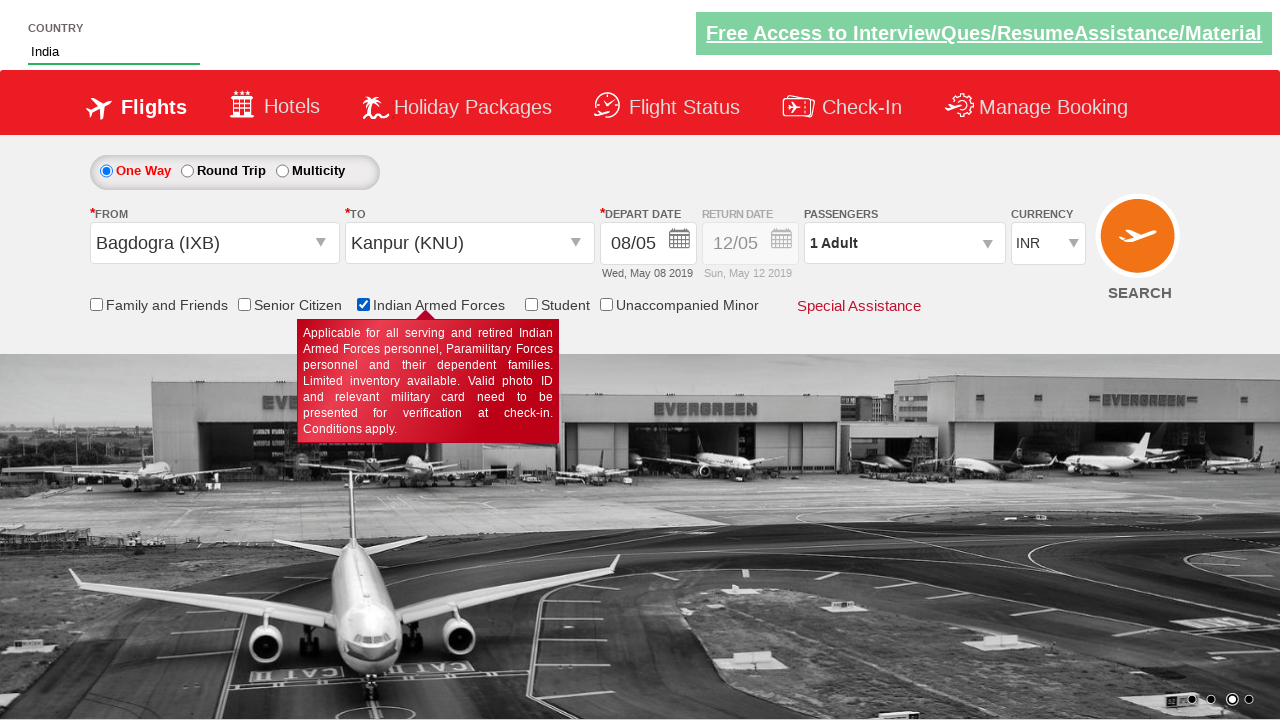

Clicked passenger dropdown to open it at (904, 243) on #divpaxinfo
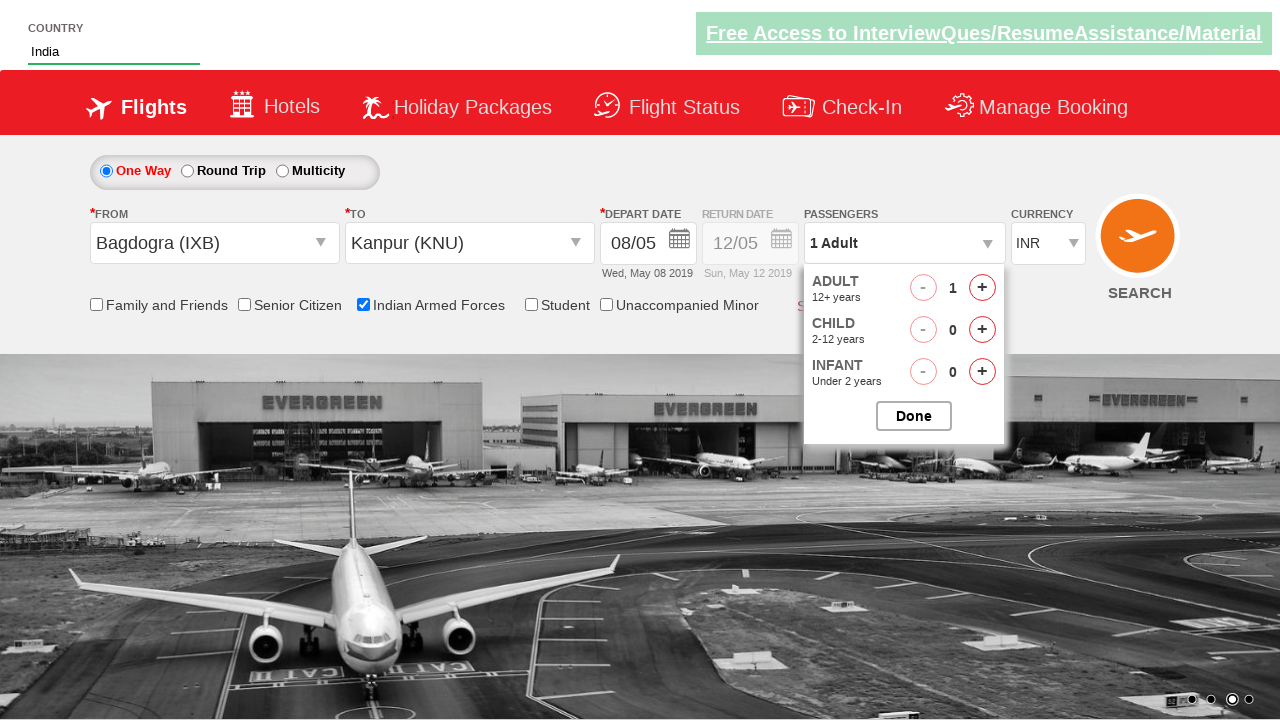

Waited 500ms for dropdown animation to complete
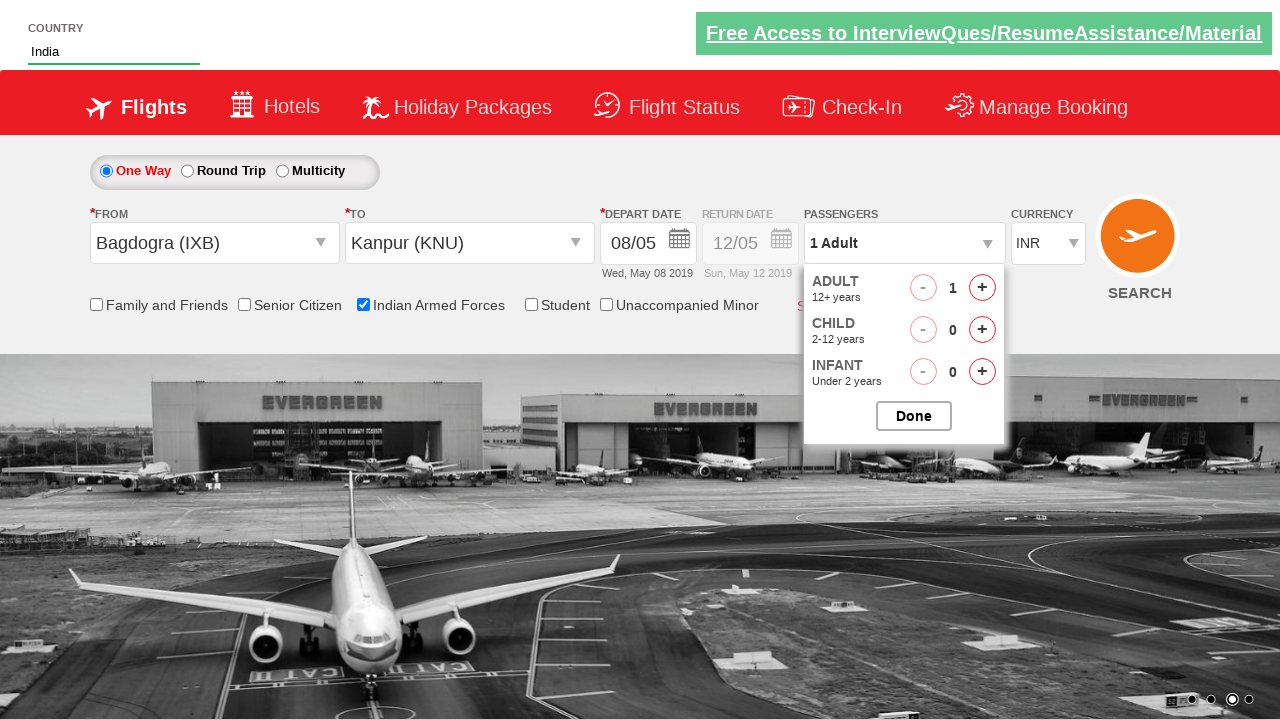

Clicked add adult button (click 1 of 3) at (982, 288) on #hrefIncAdt
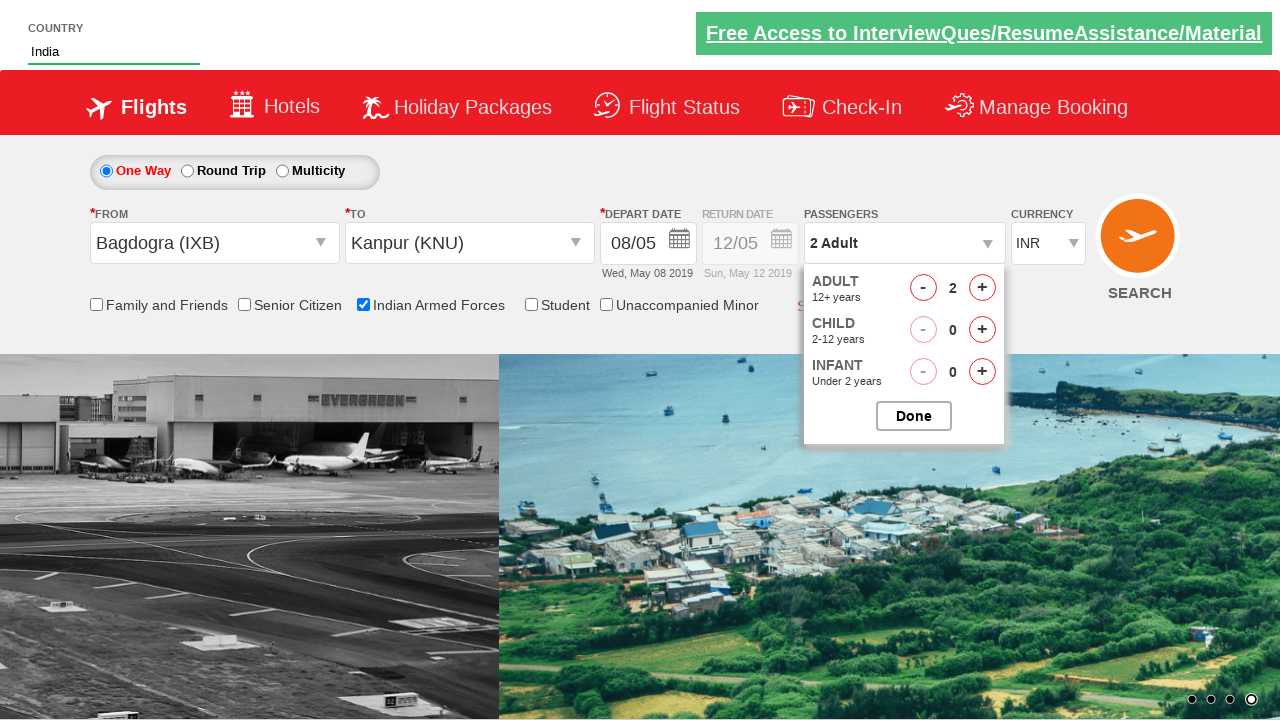

Clicked add adult button (click 2 of 3) at (982, 288) on #hrefIncAdt
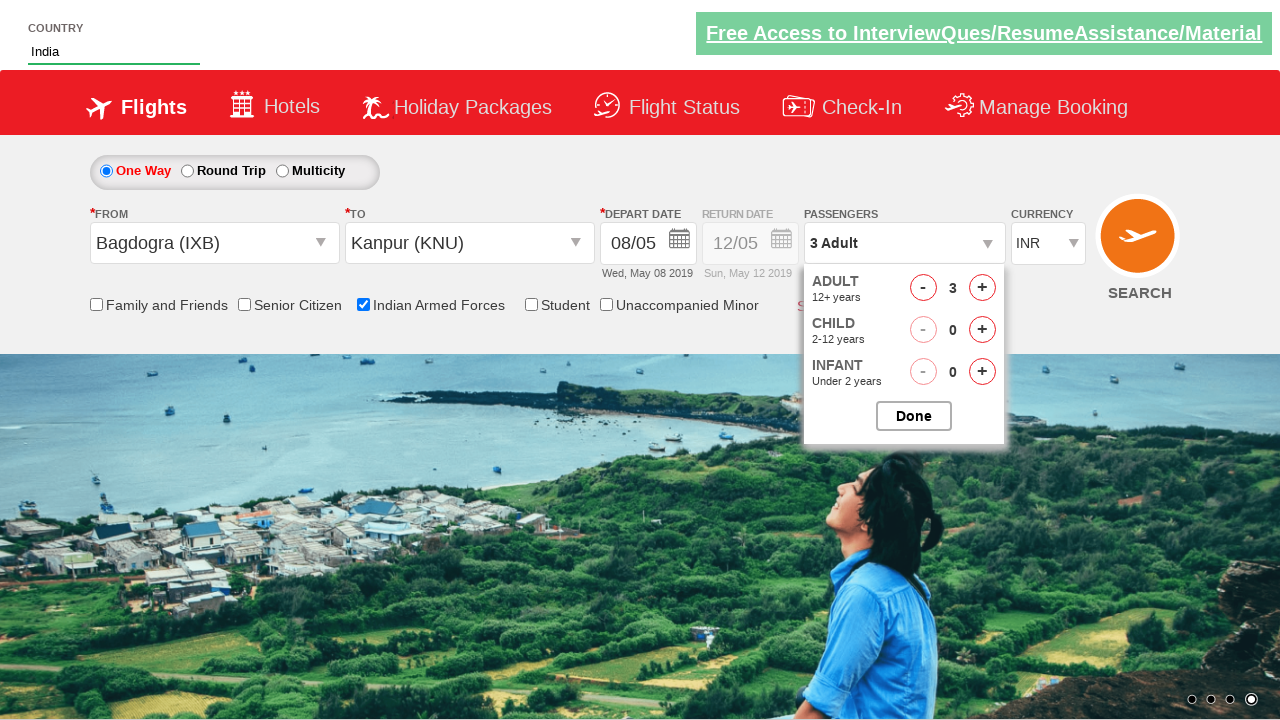

Clicked add adult button (click 3 of 3) at (982, 288) on #hrefIncAdt
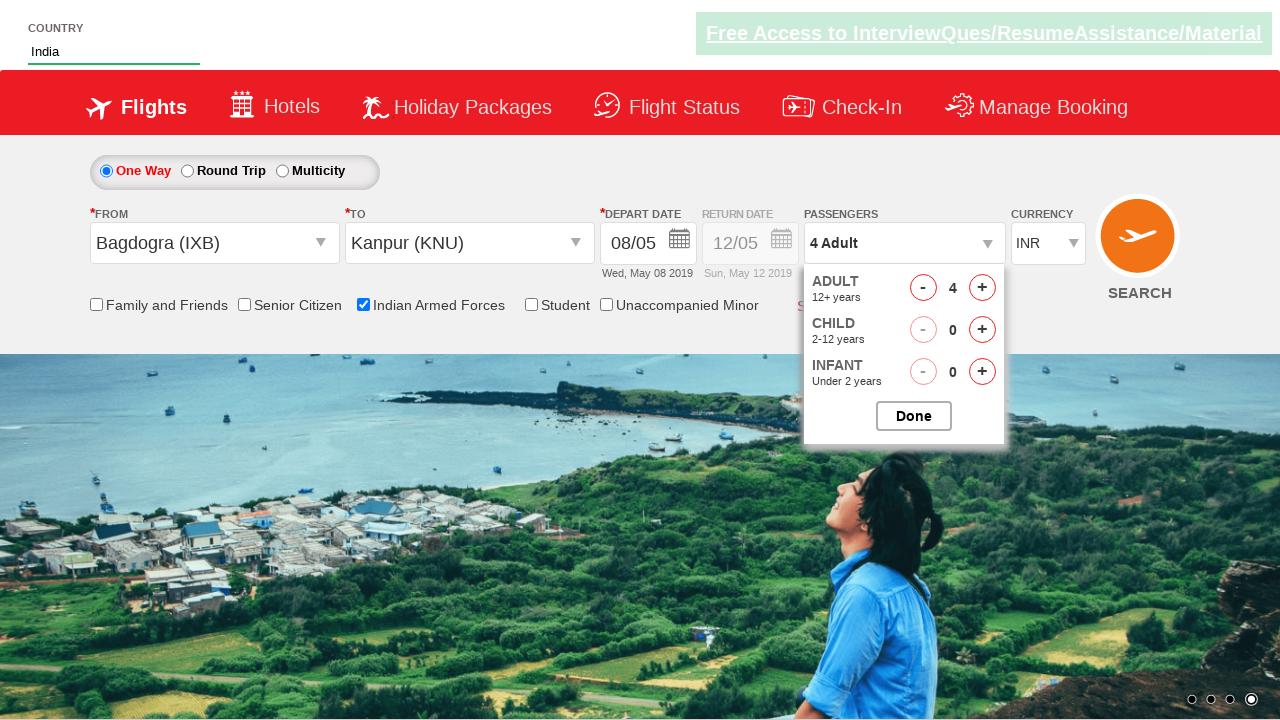

Closed passenger dropdown at (914, 416) on #btnclosepaxoption
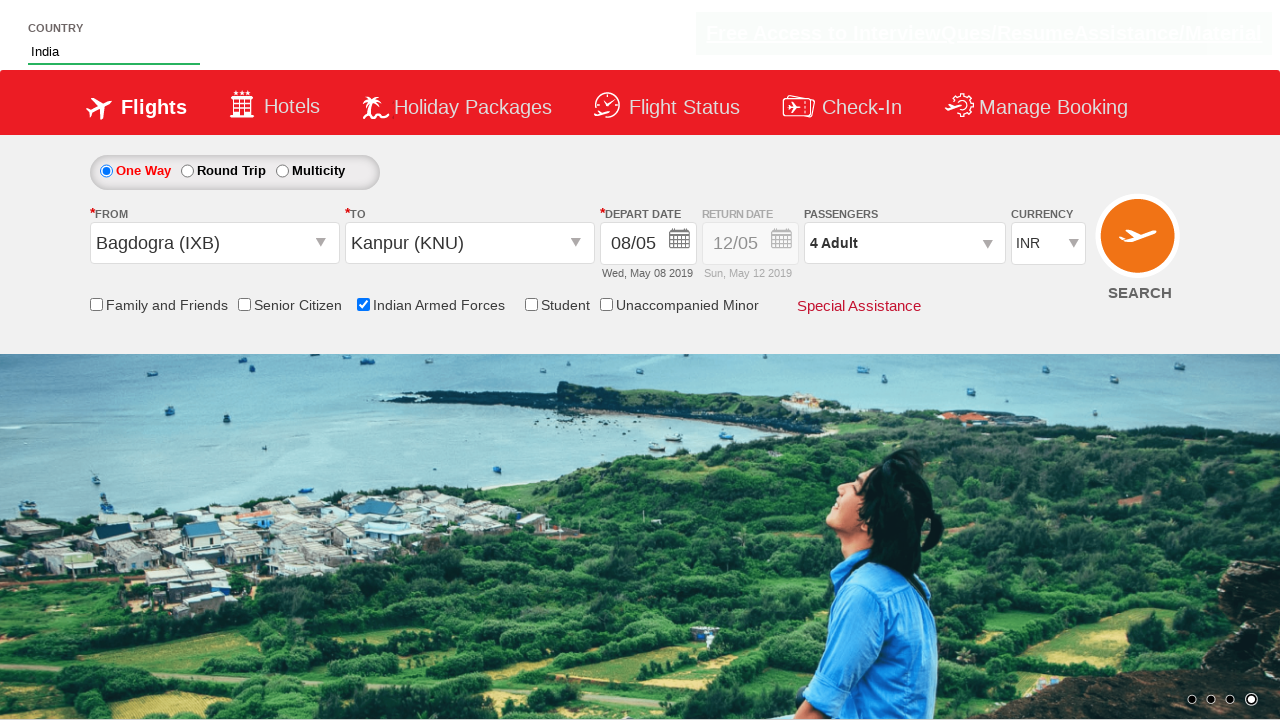

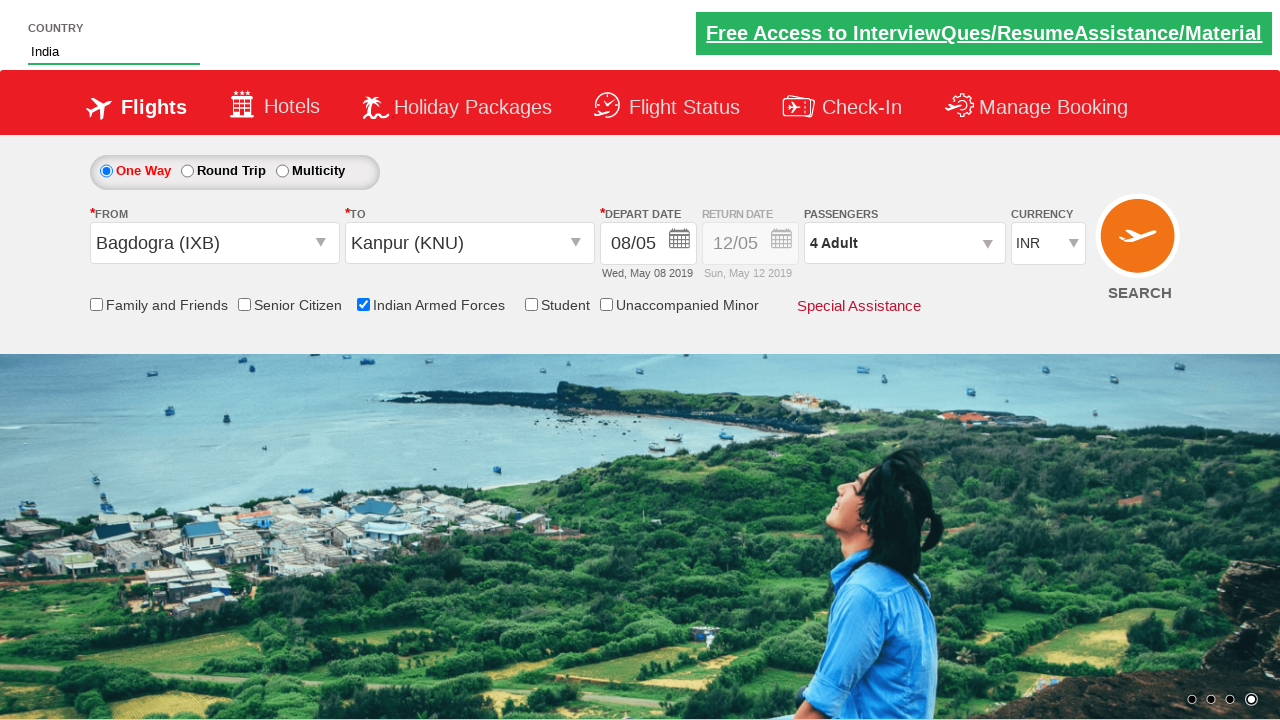